Navigates to testotomasyonu.com website and retrieves window handle information

Starting URL: https://www.testotomasyonu.com

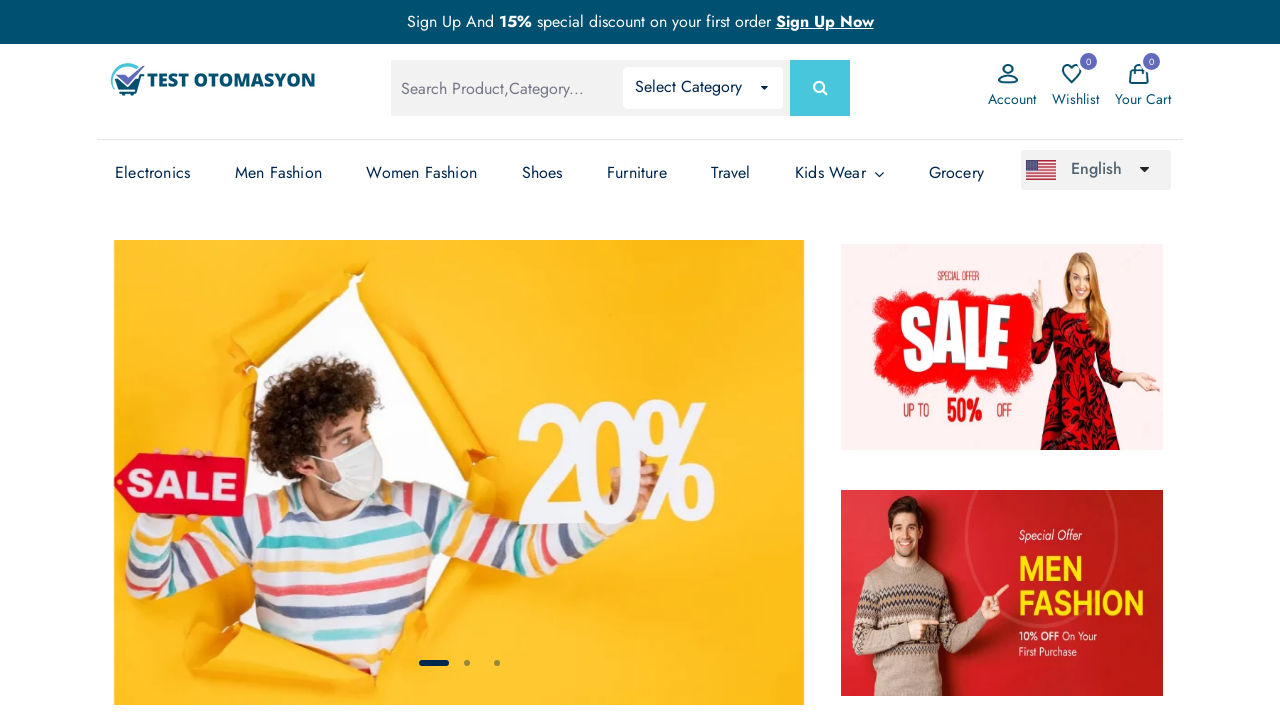

Retrieved current page URL from testotomasyonu.com
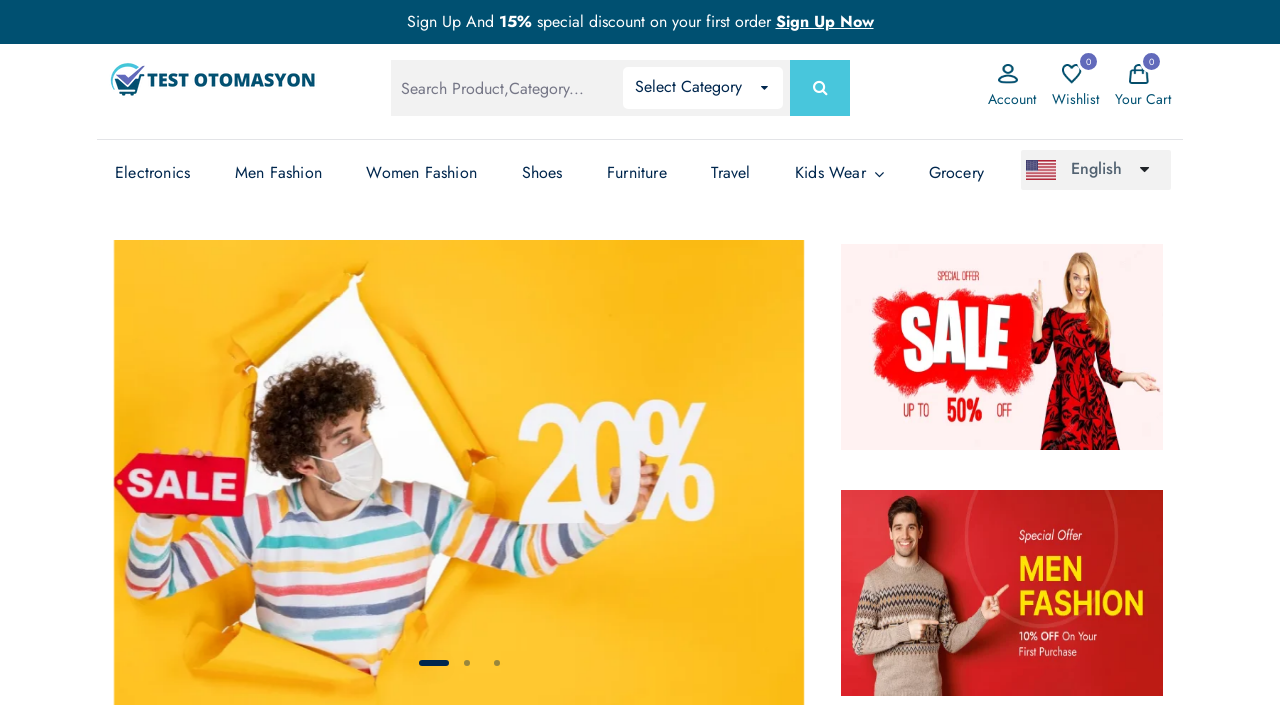

Retrieved all open pages from context
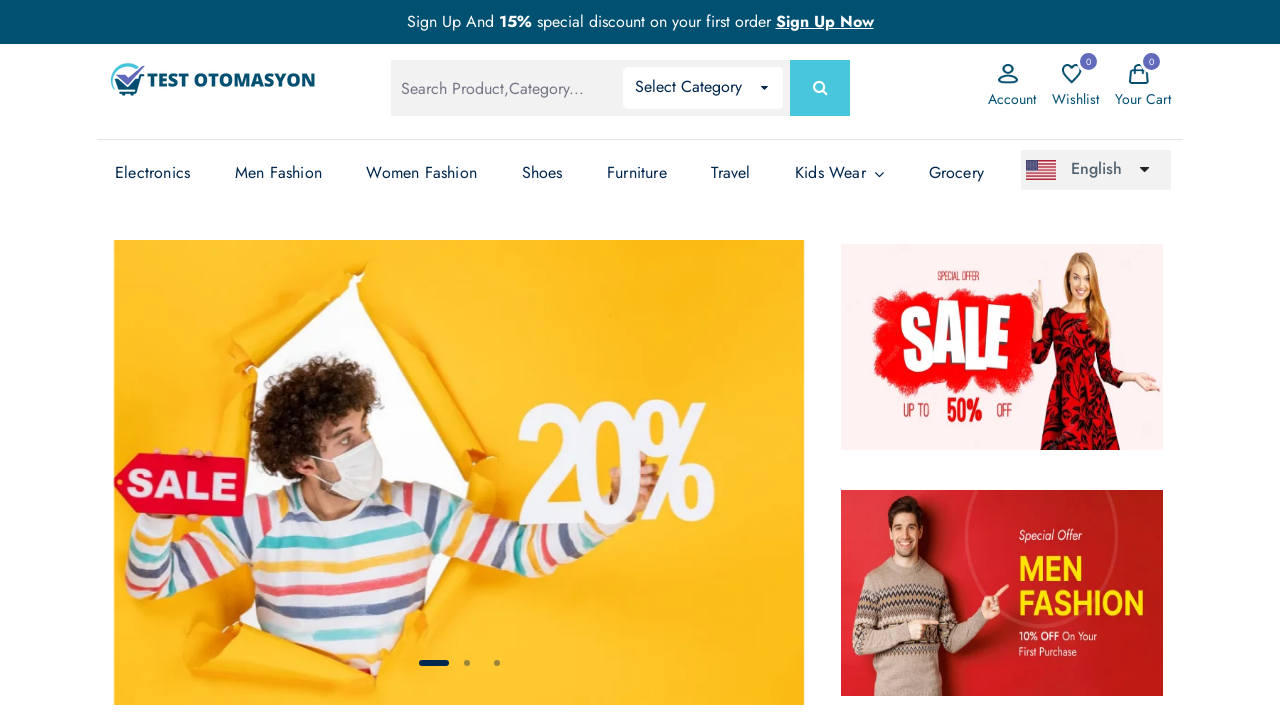

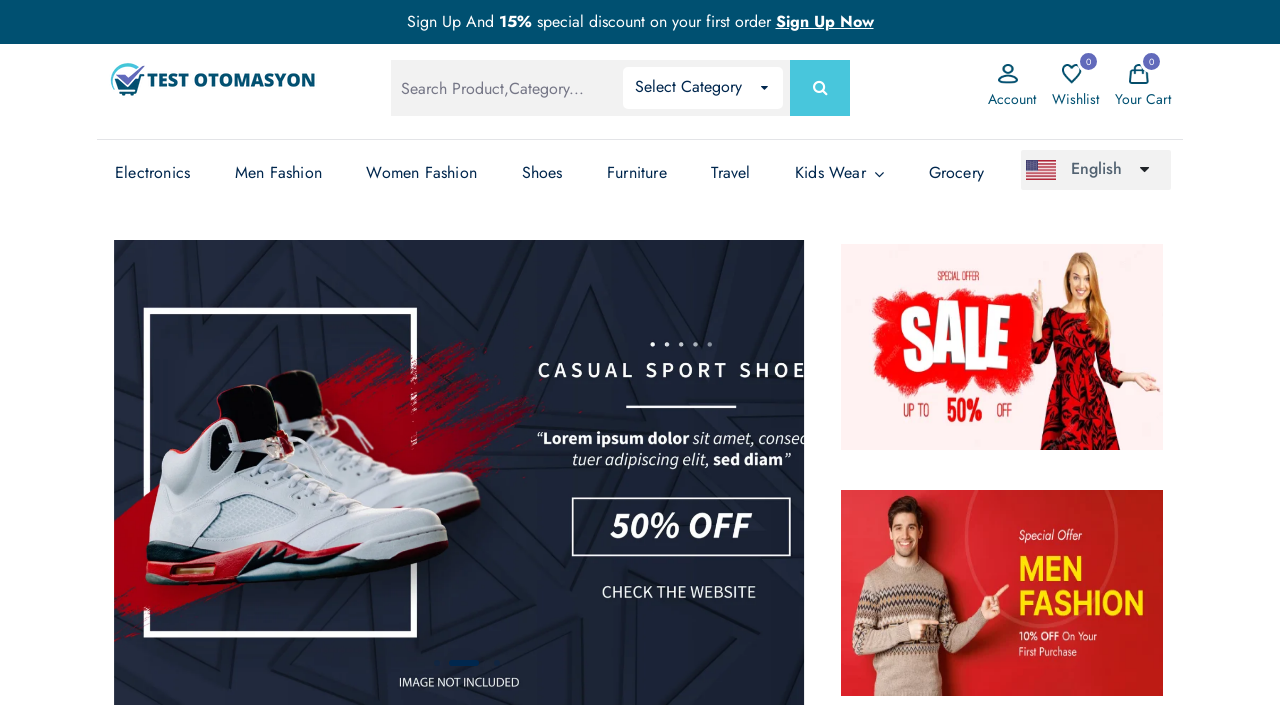